Navigates to the OrangeHRM demo login page and clicks on the OrangeHRM, Inc link in the footer area.

Starting URL: https://opensource-demo.orangehrmlive.com/web/index.php/auth/login

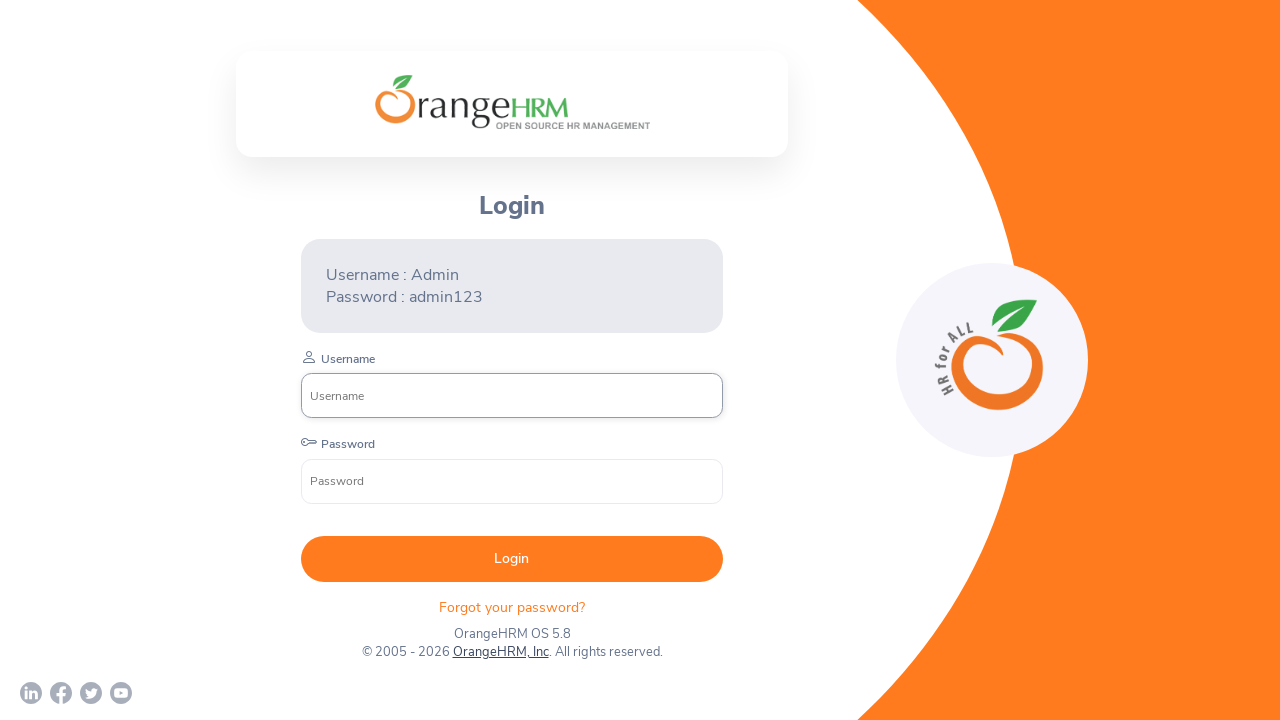

Waited for page to load (networkidle)
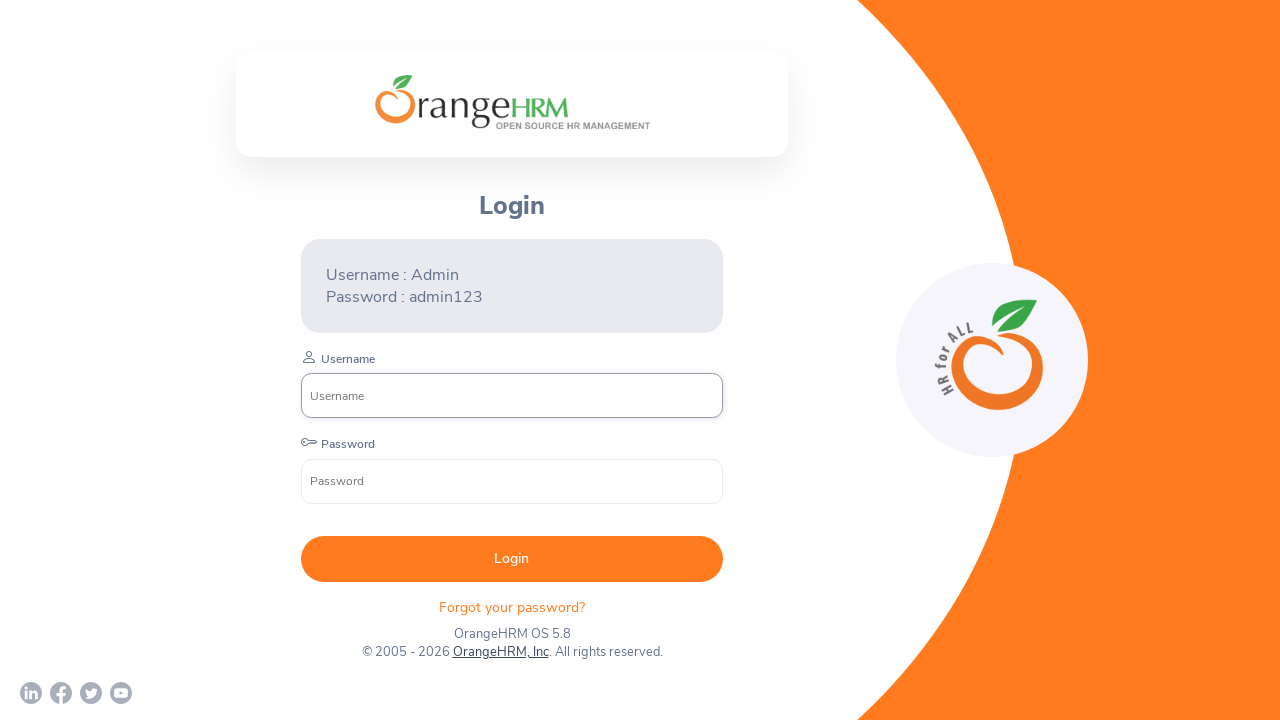

Clicked on OrangeHRM, Inc link in footer at (500, 652) on a:has-text('OrangeHRM, Inc')
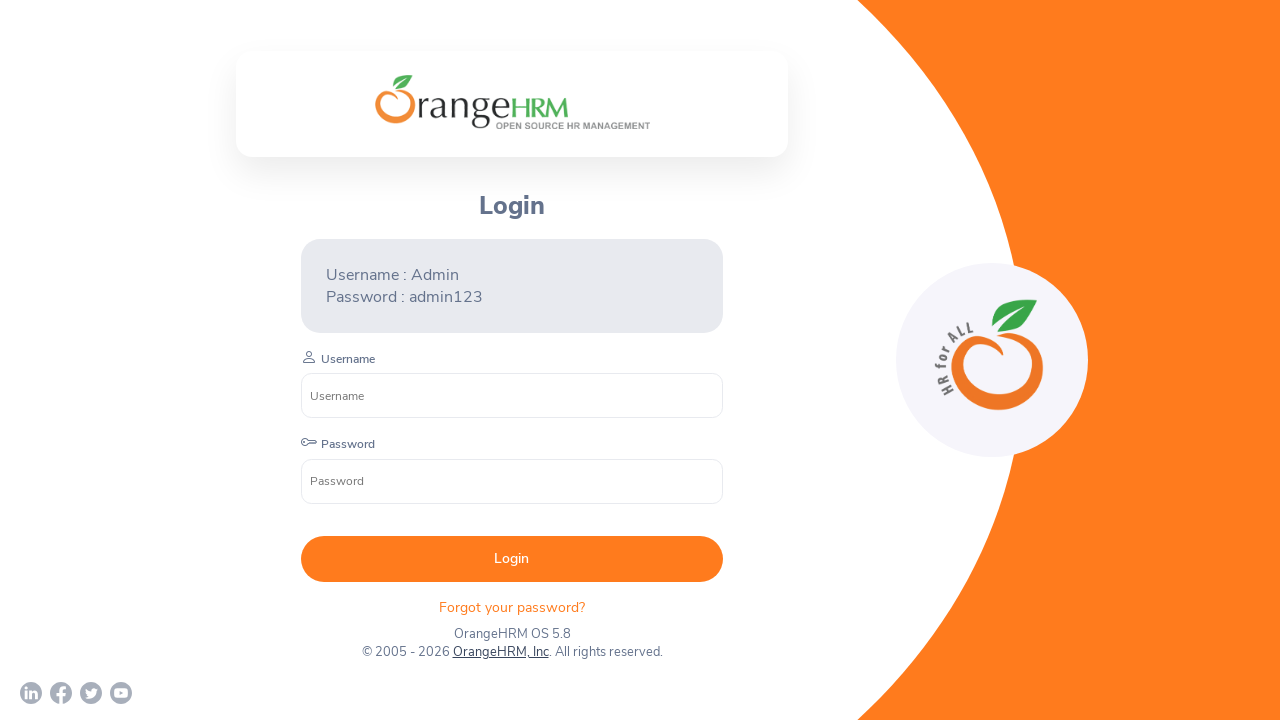

Waited for navigation to complete (load)
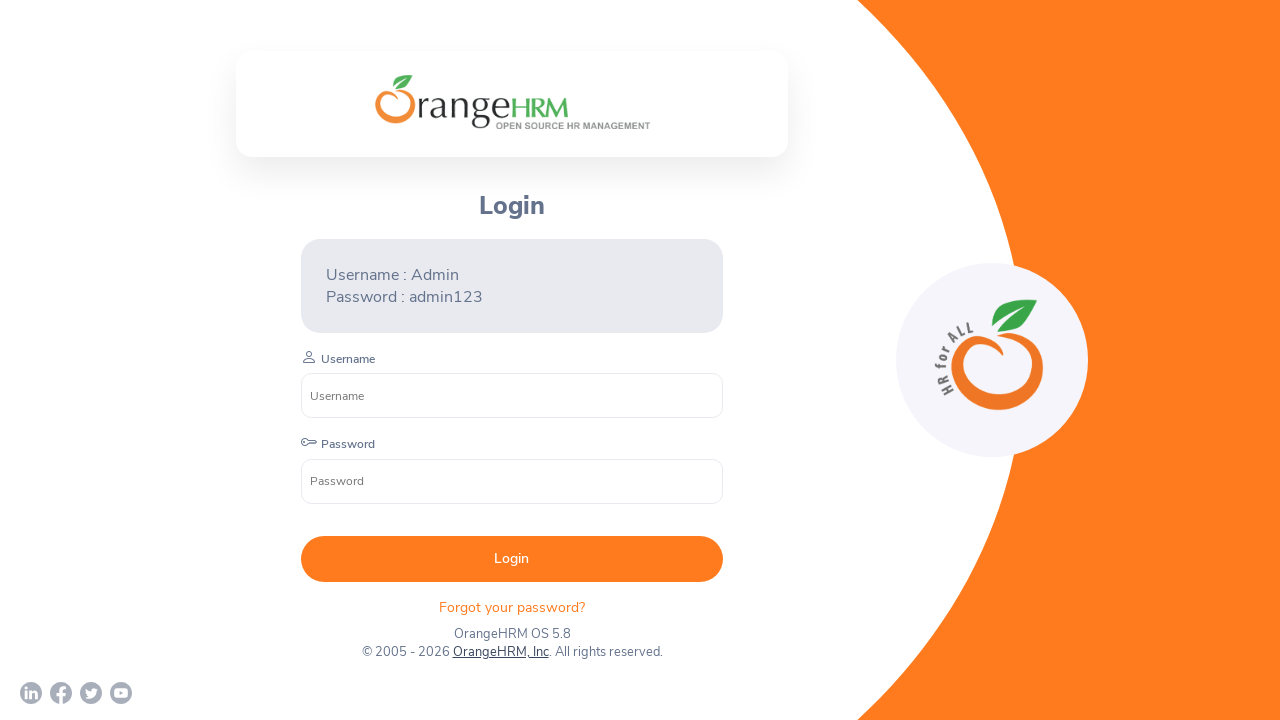

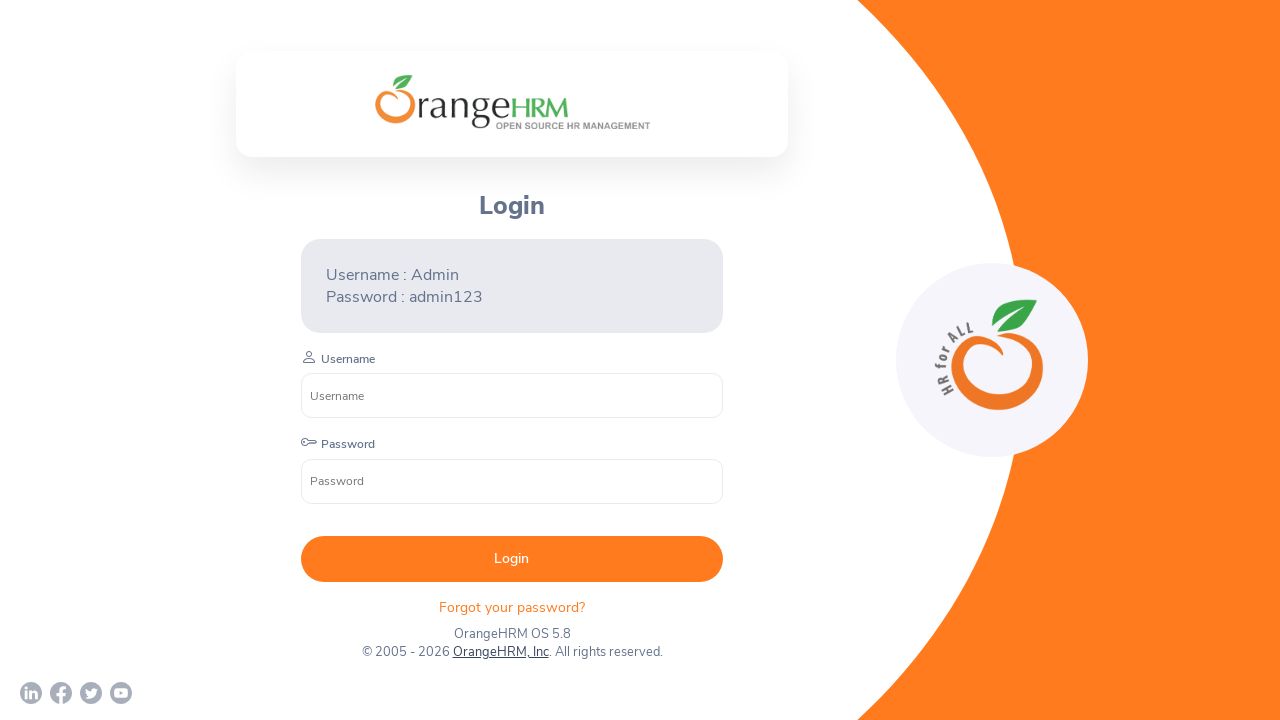